Tests that the Clear completed button displays the correct text when items are completed

Starting URL: https://todomvc.com/examples/elm/

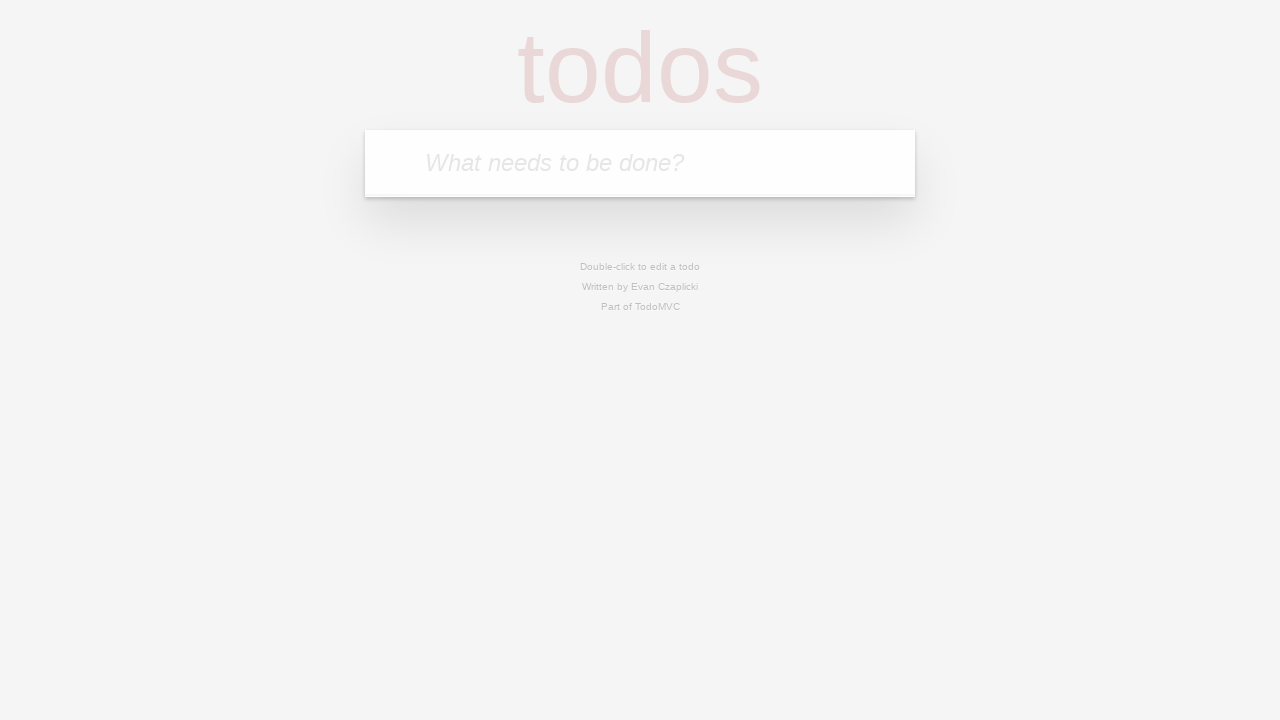

Located the 'What needs to be done?' input field
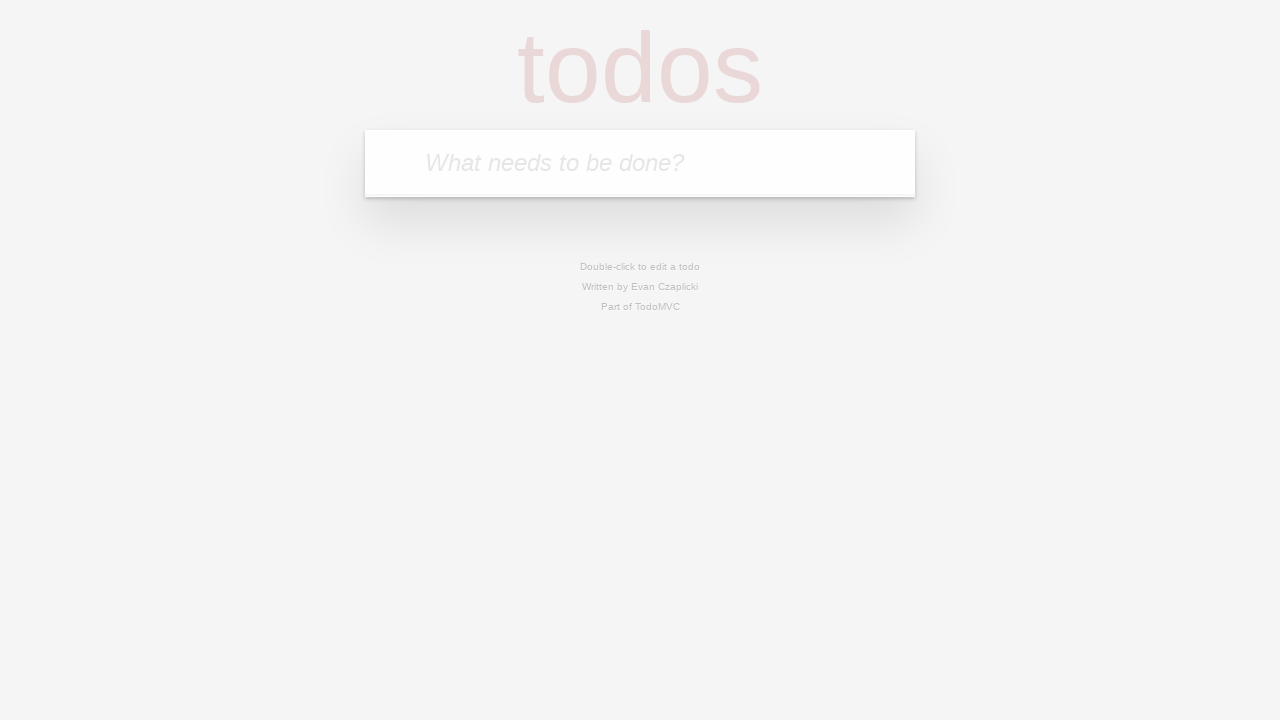

Filled todo input with 'buy some cheese' on internal:attr=[placeholder="What needs to be done?"i]
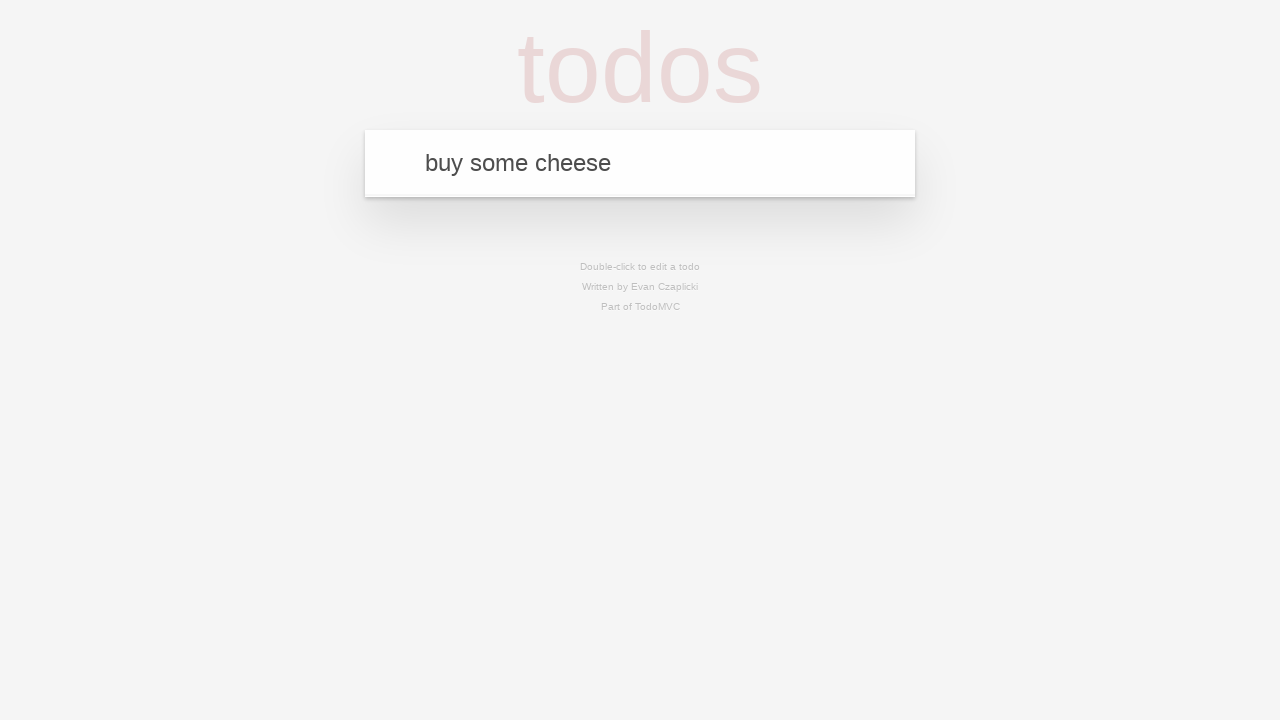

Pressed Enter to add todo 'buy some cheese' on internal:attr=[placeholder="What needs to be done?"i]
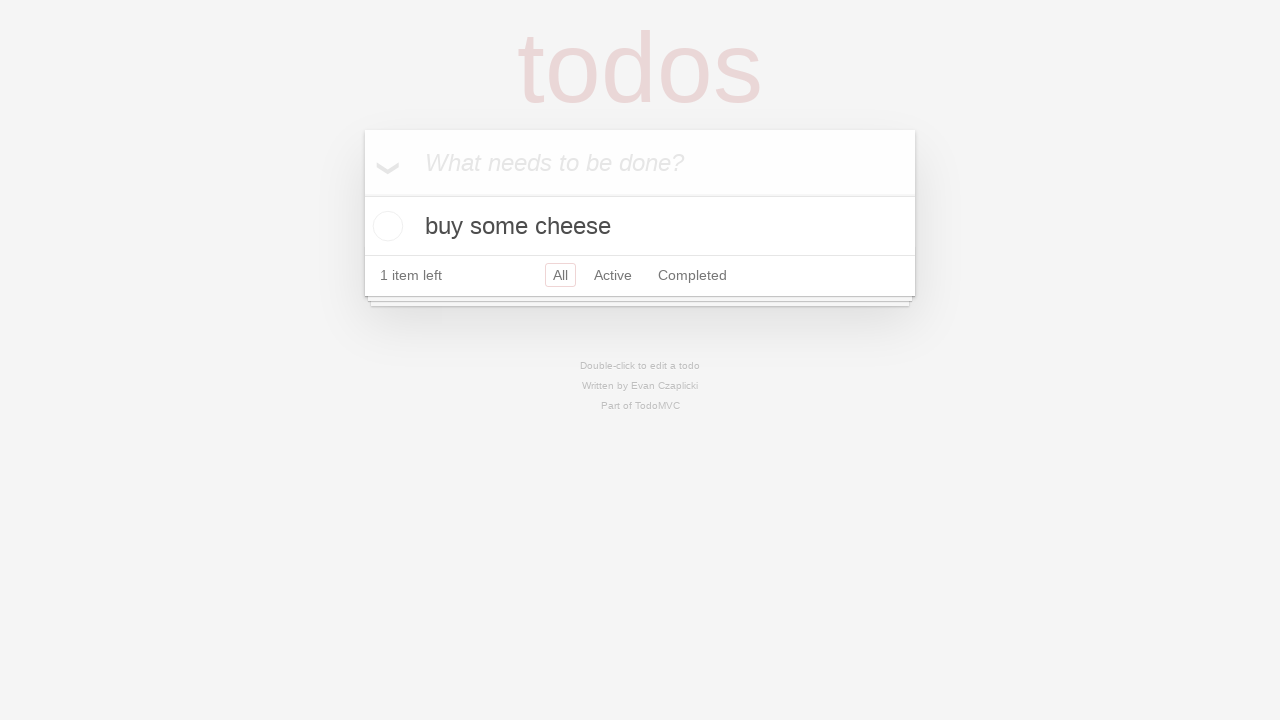

Filled todo input with 'feed the dog' on internal:attr=[placeholder="What needs to be done?"i]
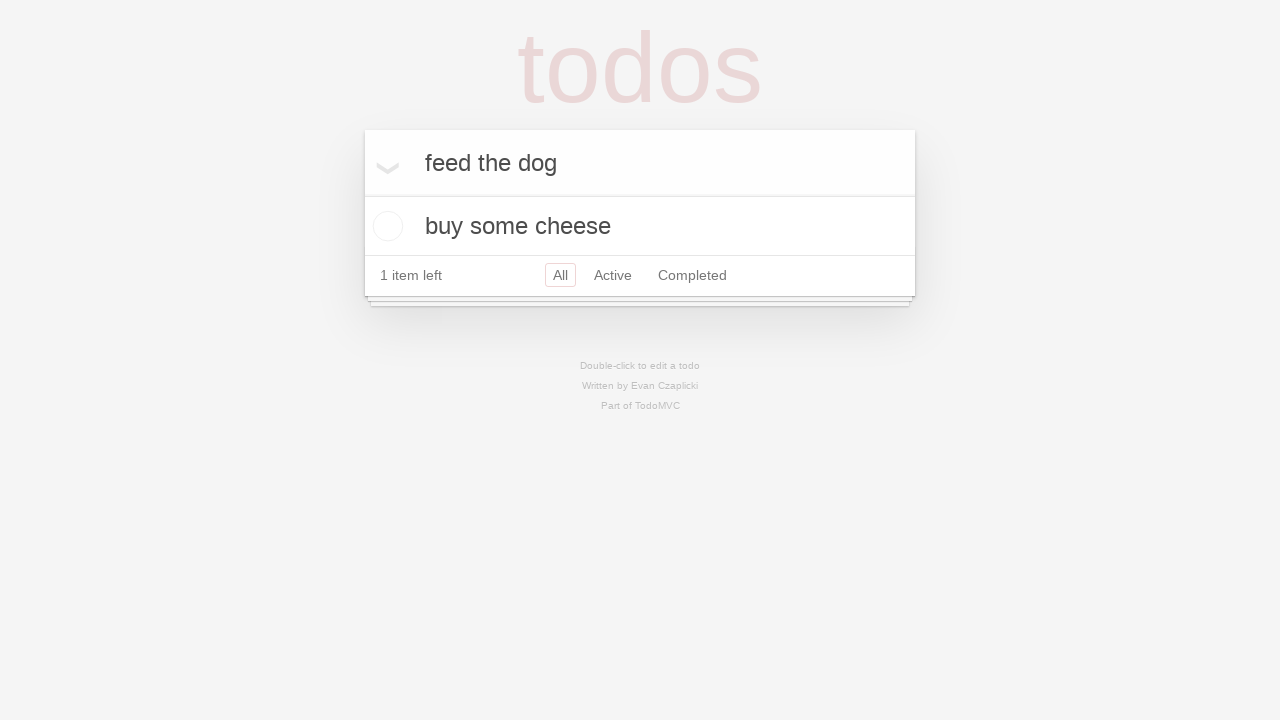

Pressed Enter to add todo 'feed the dog' on internal:attr=[placeholder="What needs to be done?"i]
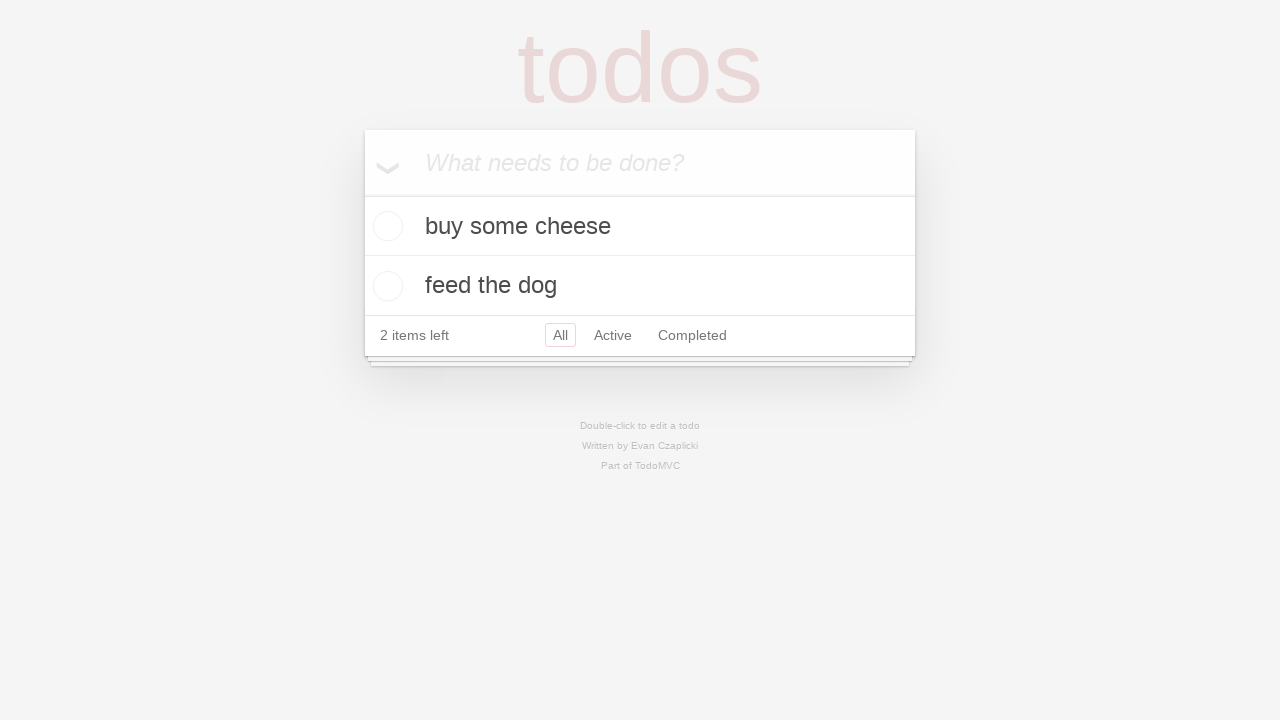

Filled todo input with 'book a doctors appointment' on internal:attr=[placeholder="What needs to be done?"i]
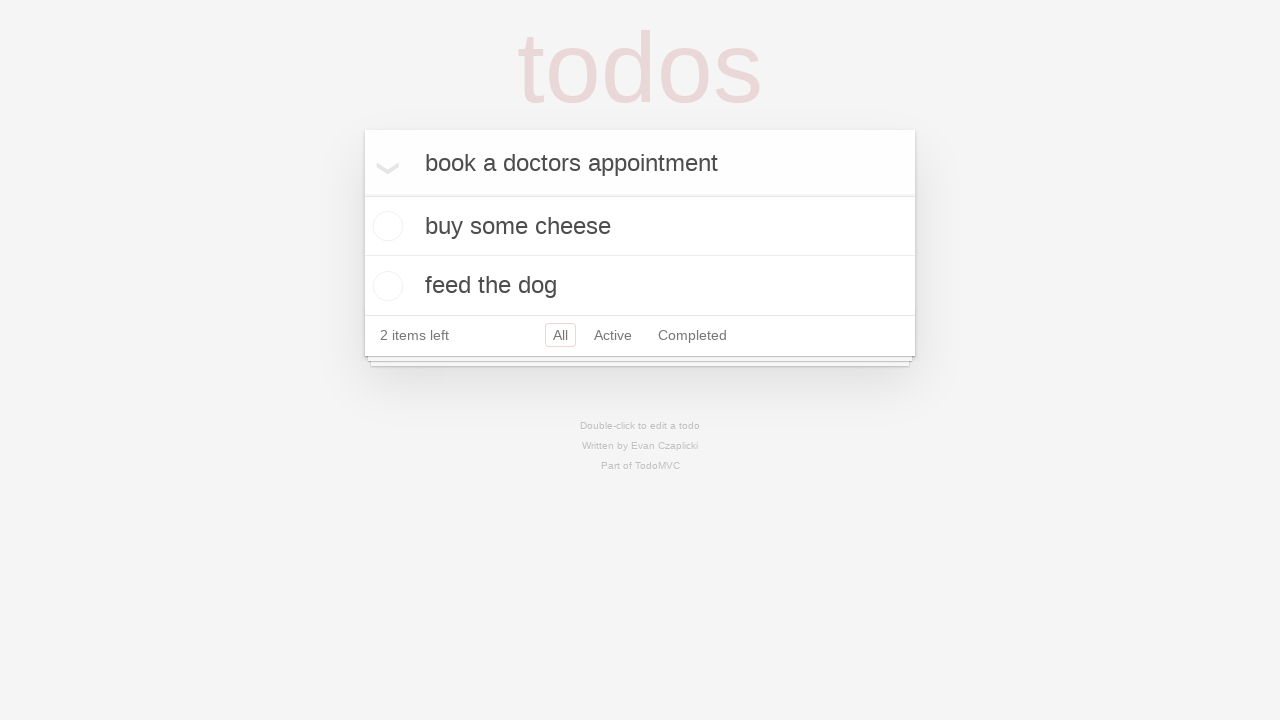

Pressed Enter to add todo 'book a doctors appointment' on internal:attr=[placeholder="What needs to be done?"i]
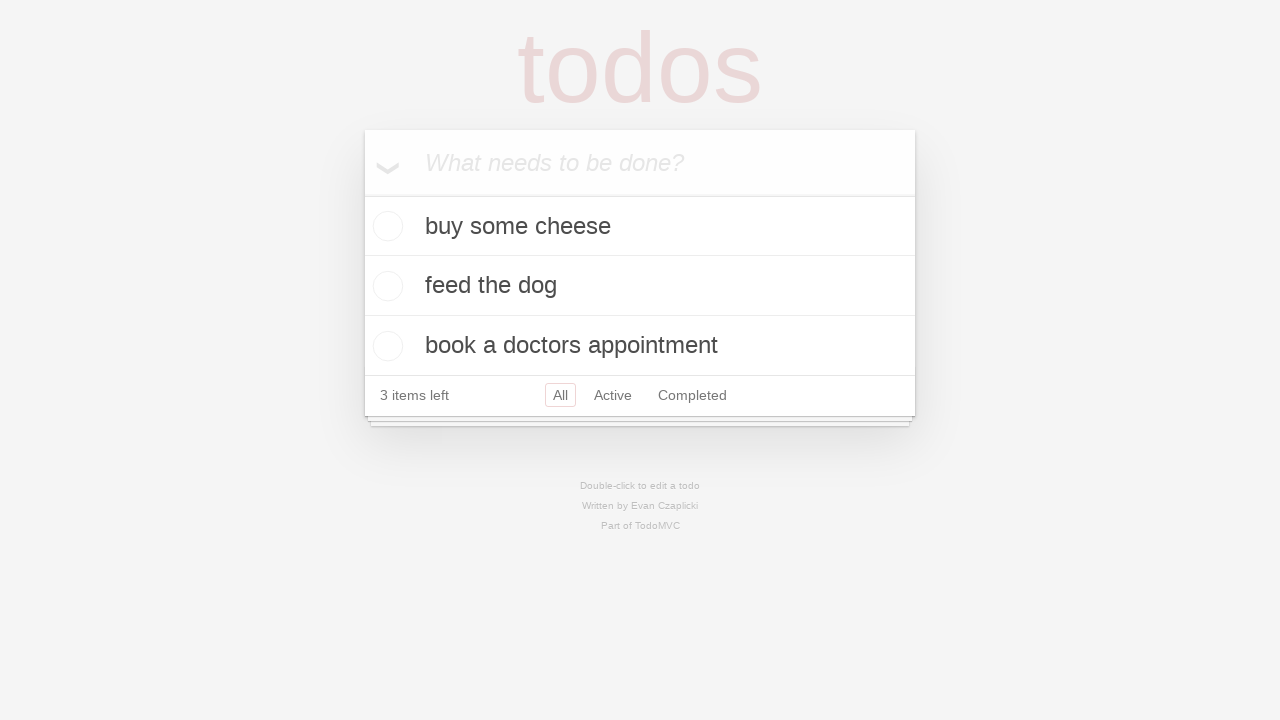

Checked the first todo item as completed at (385, 226) on .todo-list li .toggle >> nth=0
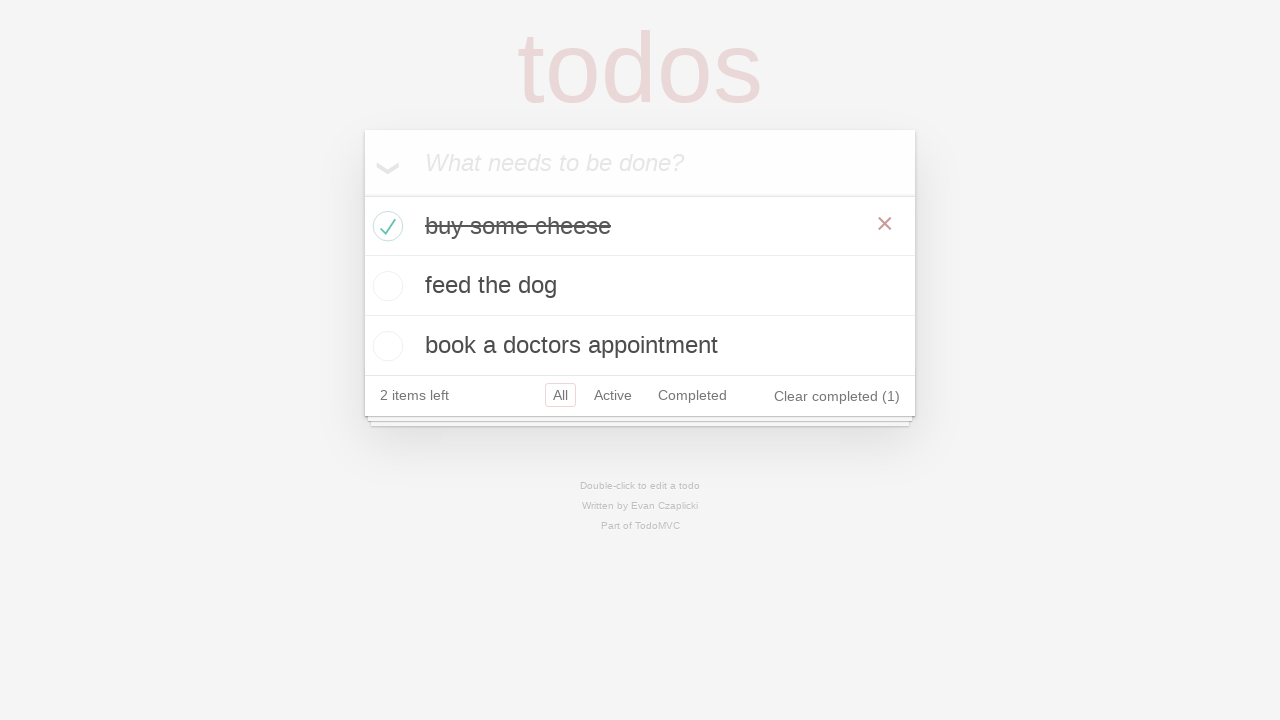

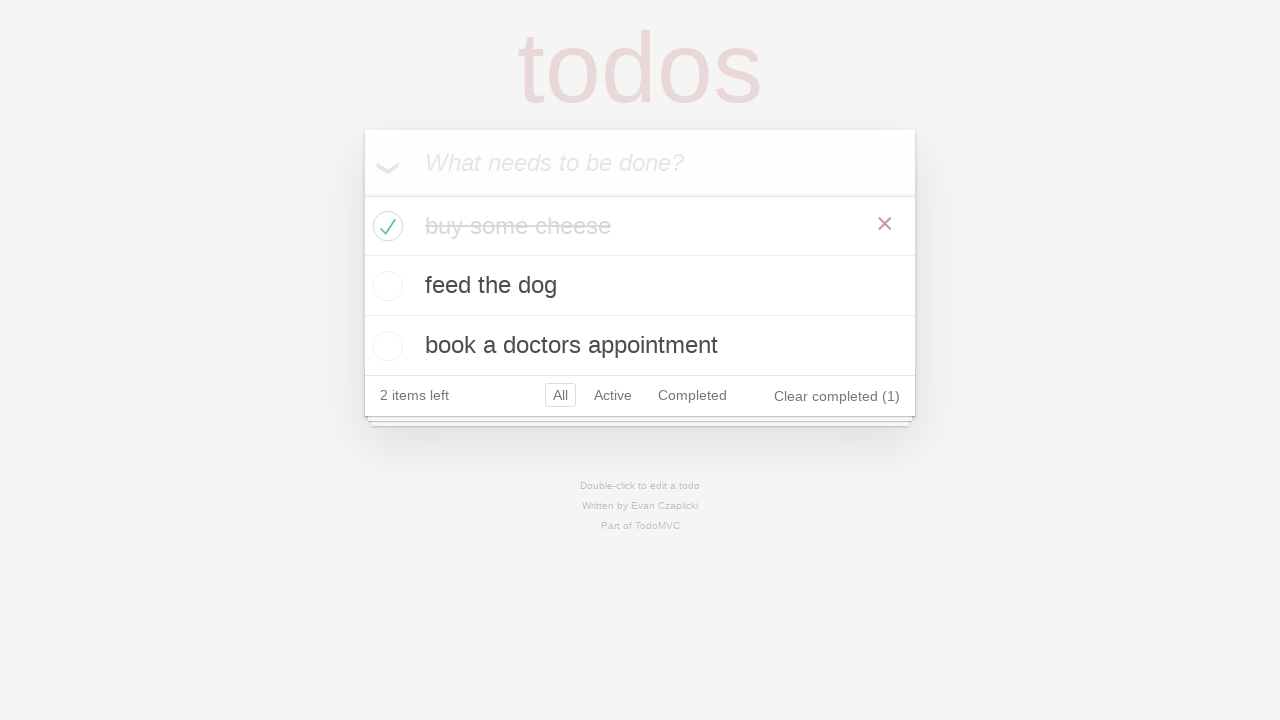